Tests browser navigation functionality by navigating to a second URL, going back, going forward, and refreshing the page

Starting URL: https://demo.guru99.com/test/newtours/register.php?authuser=0

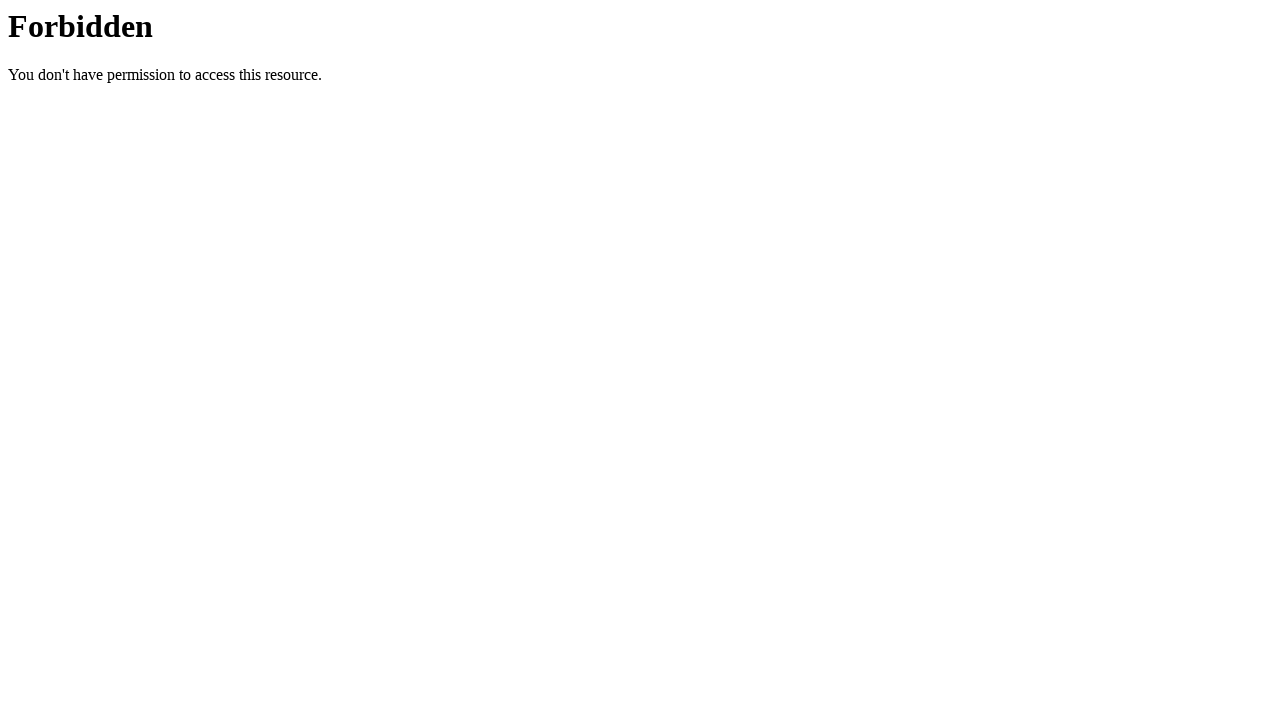

Navigated to https://www.saucedemo.com/
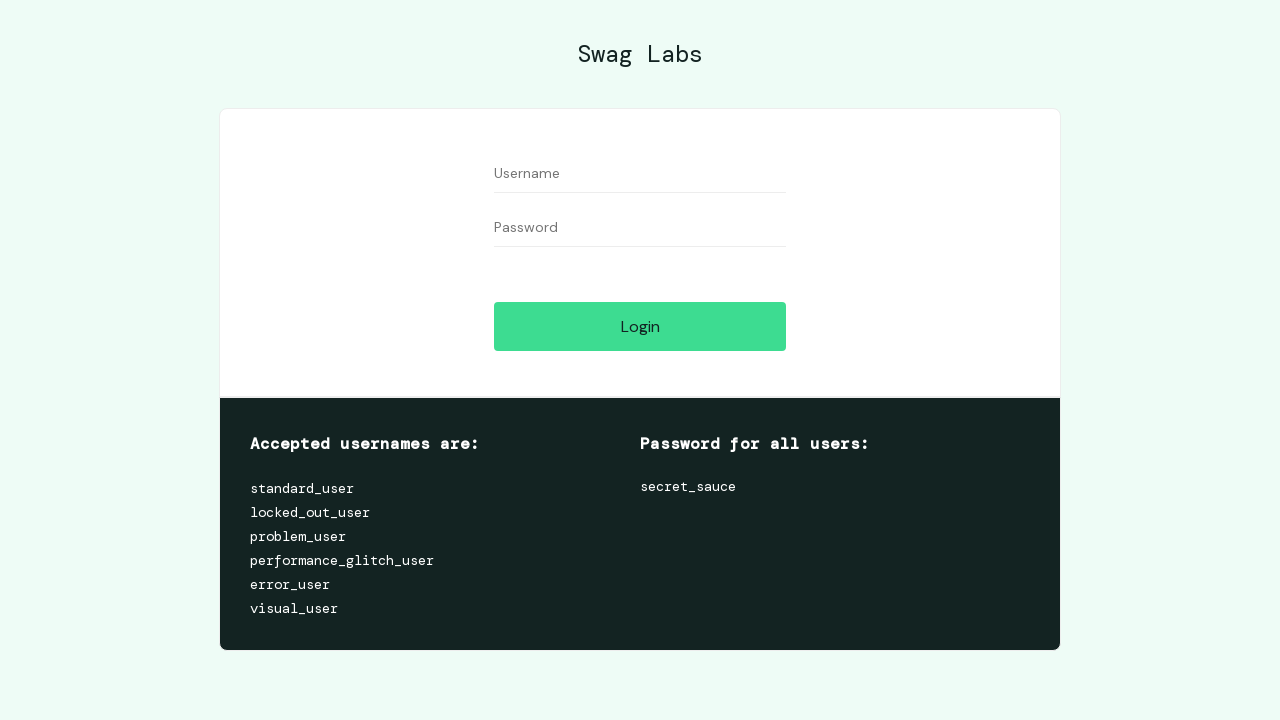

Navigated back to previous page
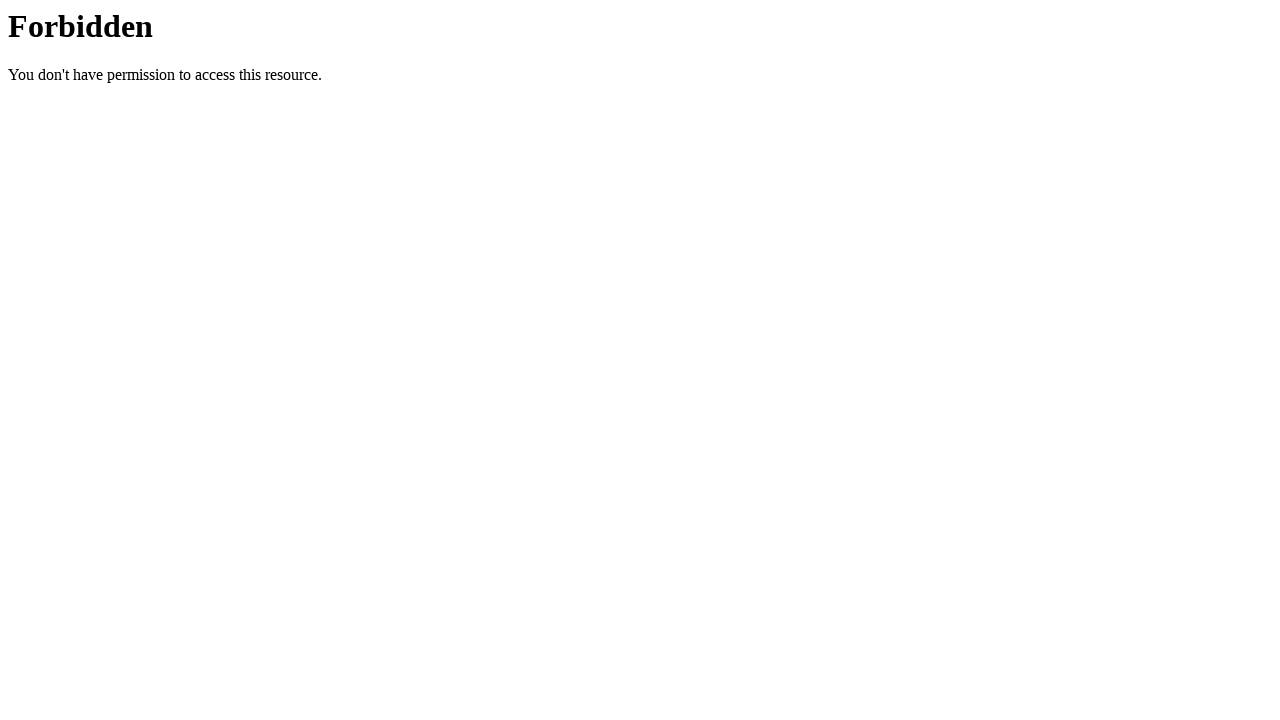

Navigated forward to next page
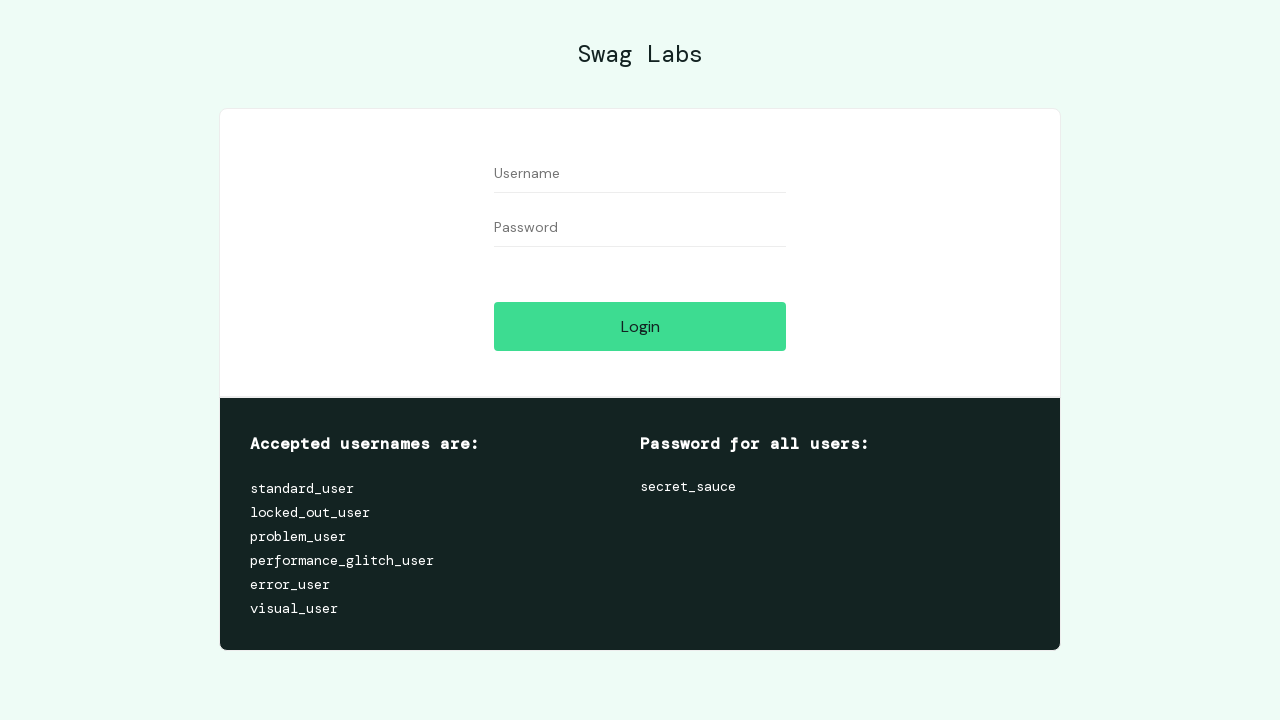

Refreshed the current page
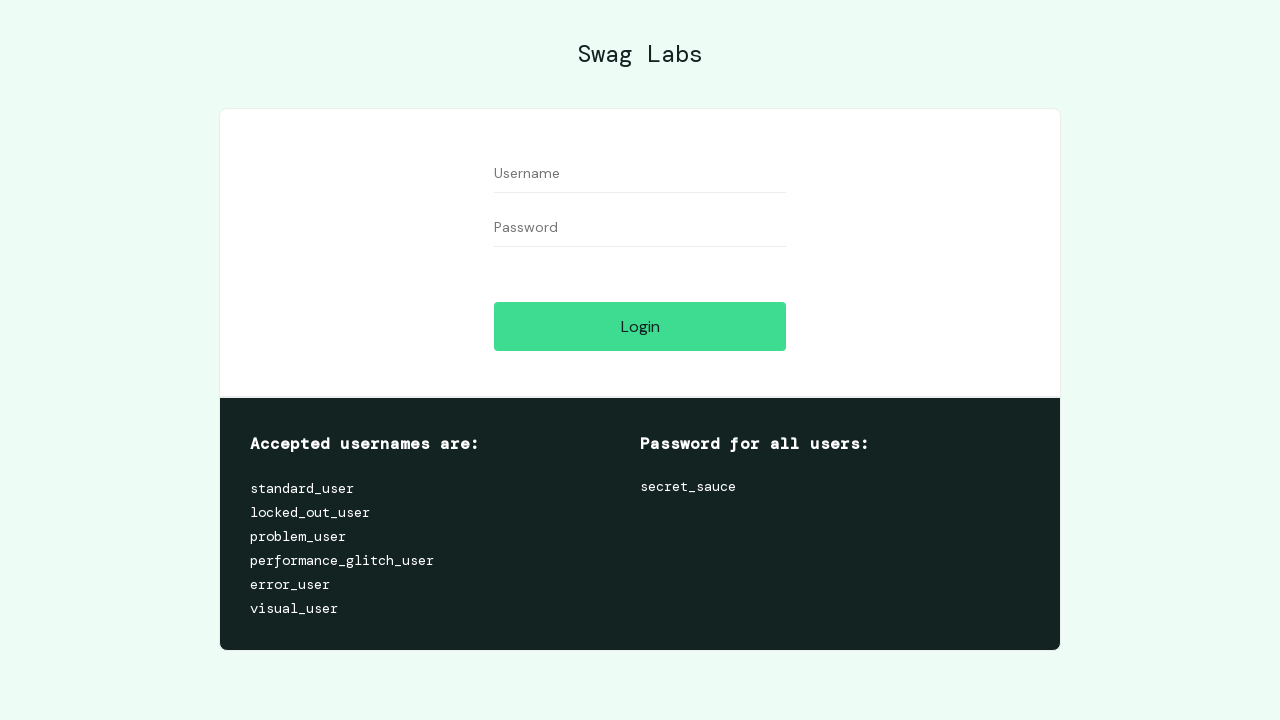

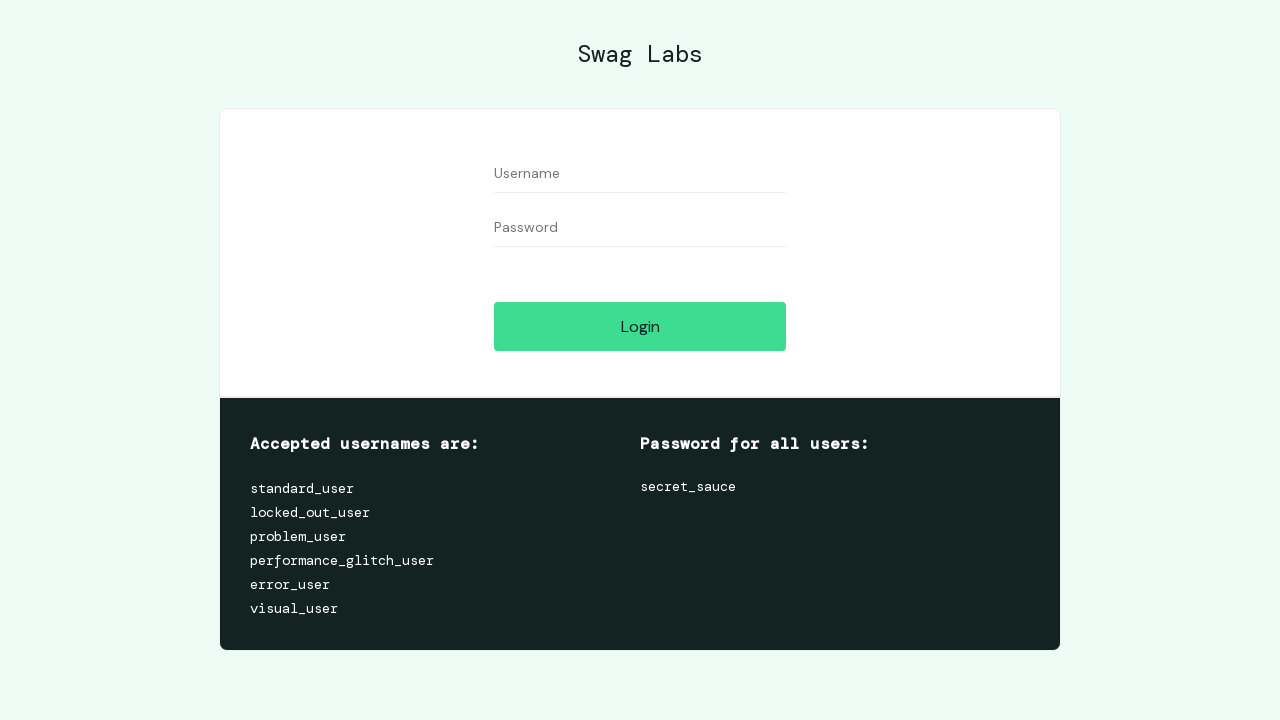